Tests dynamic loading functionality by clicking a button and waiting for content (h4 element) to become visible after loading completes

Starting URL: https://automationfc.github.io/dynamic-loading/

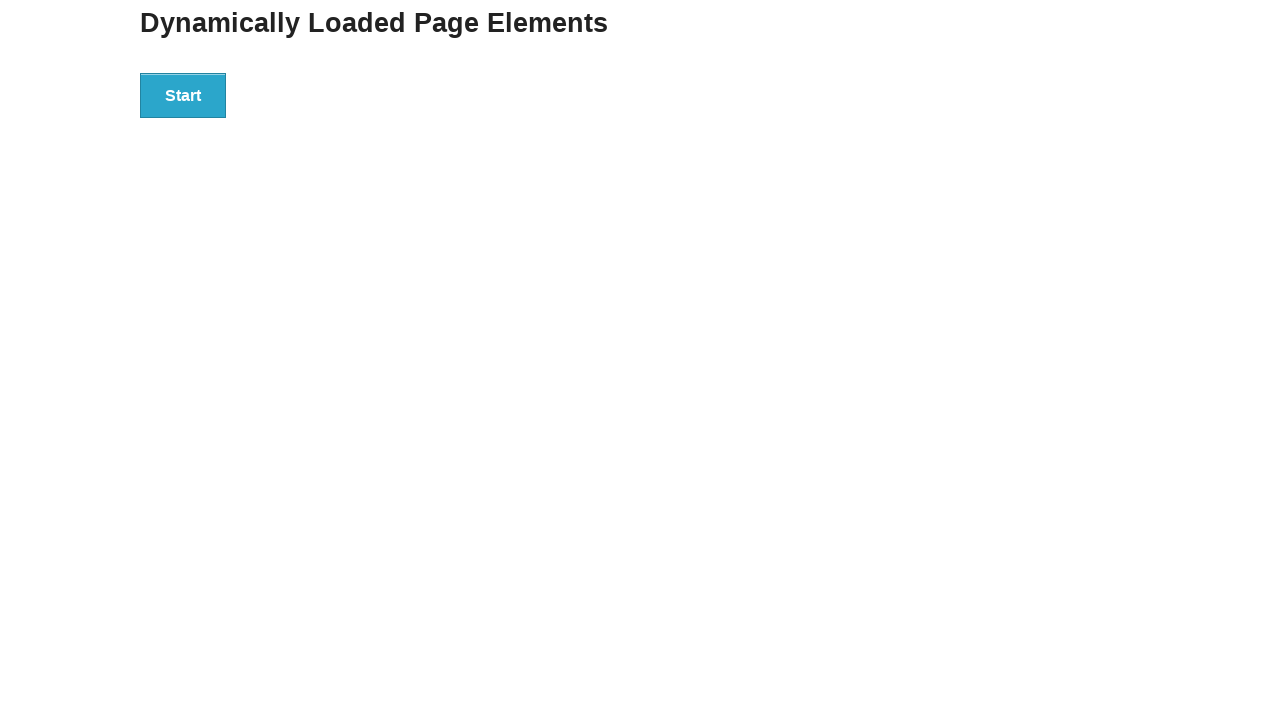

Clicked start button to trigger dynamic loading at (183, 95) on xpath=//button
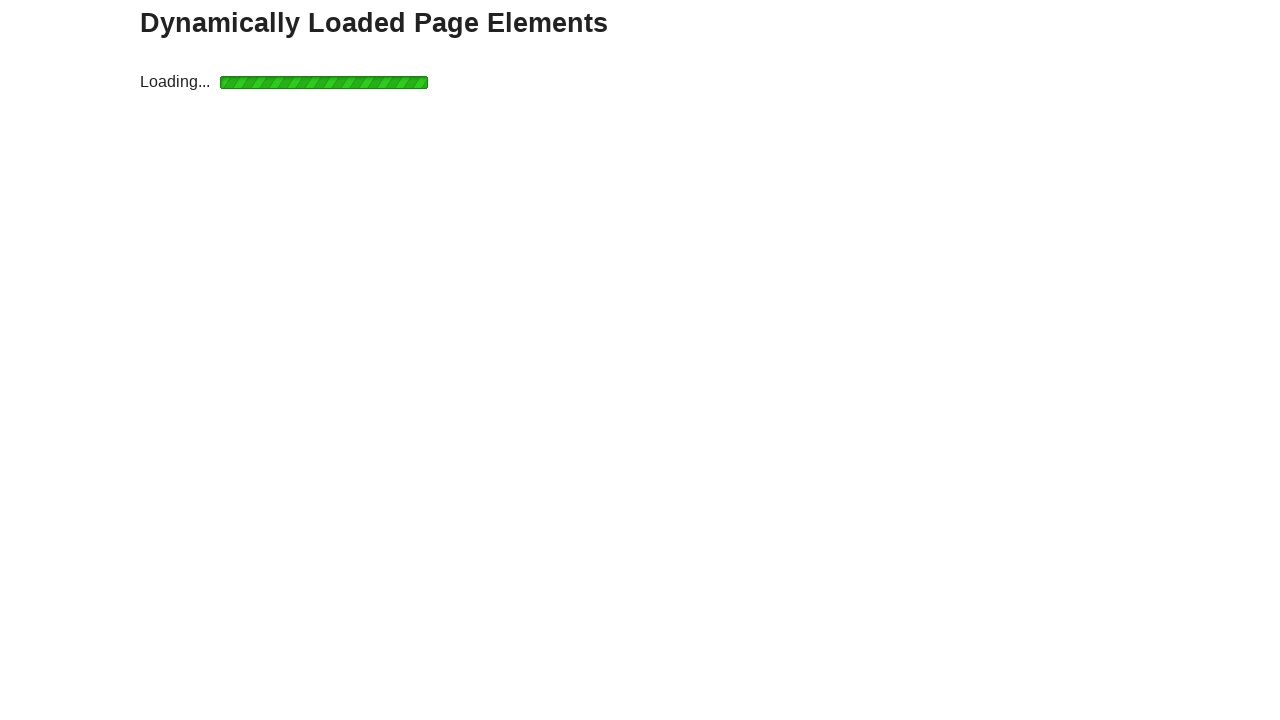

Waited for h4 element to become visible after loading completes
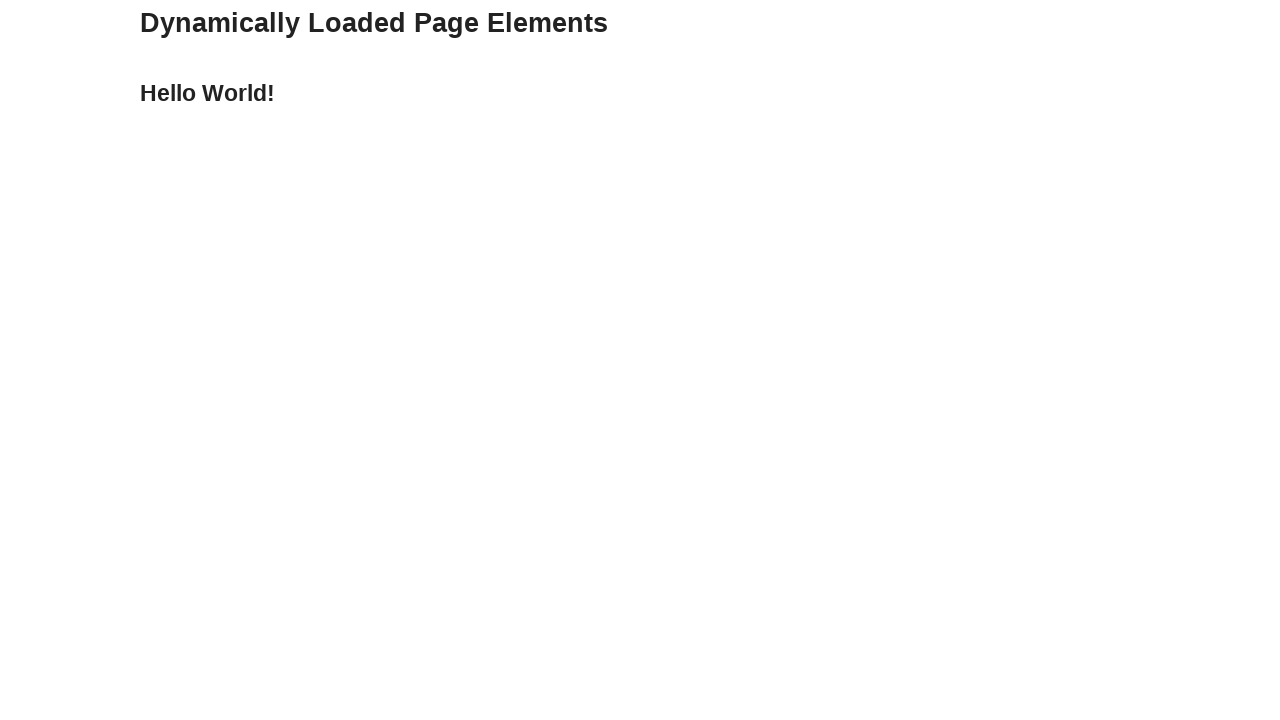

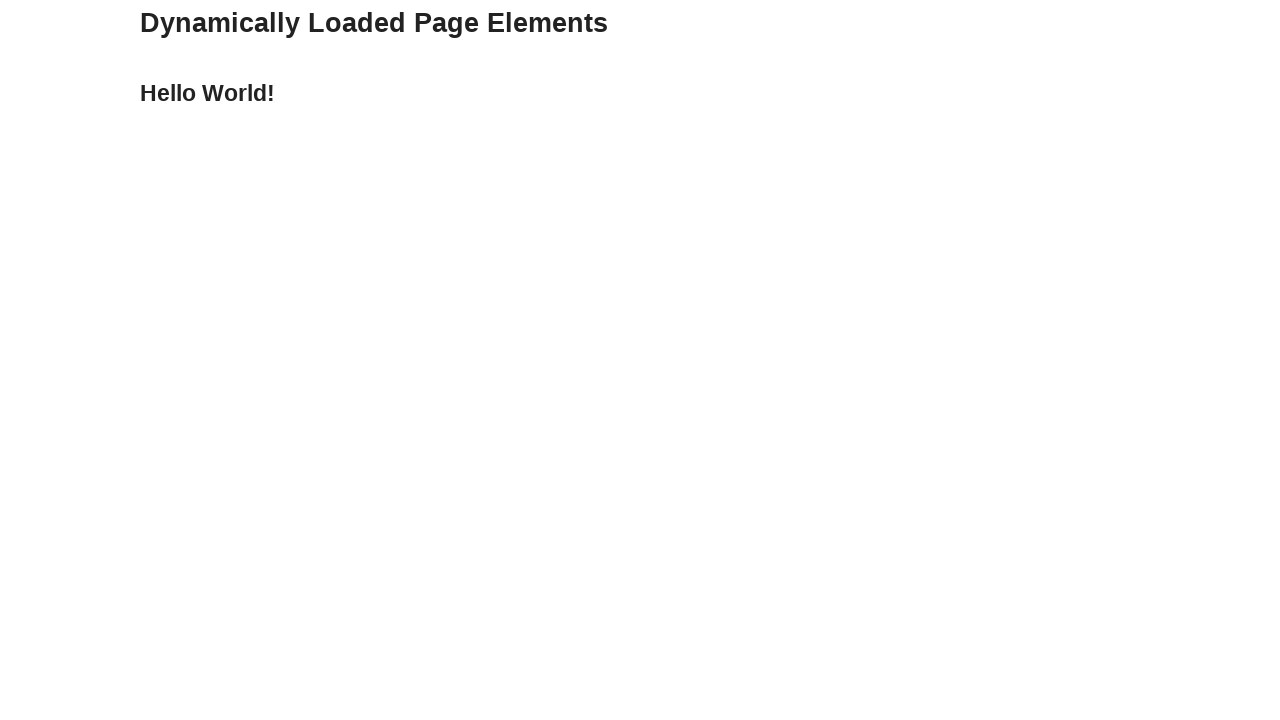